Navigates to AWS Device Farm documentation page and waits for it to load

Starting URL: https://docs.aws.amazon.com/devicefarm/latest/developerguide/welcome.html

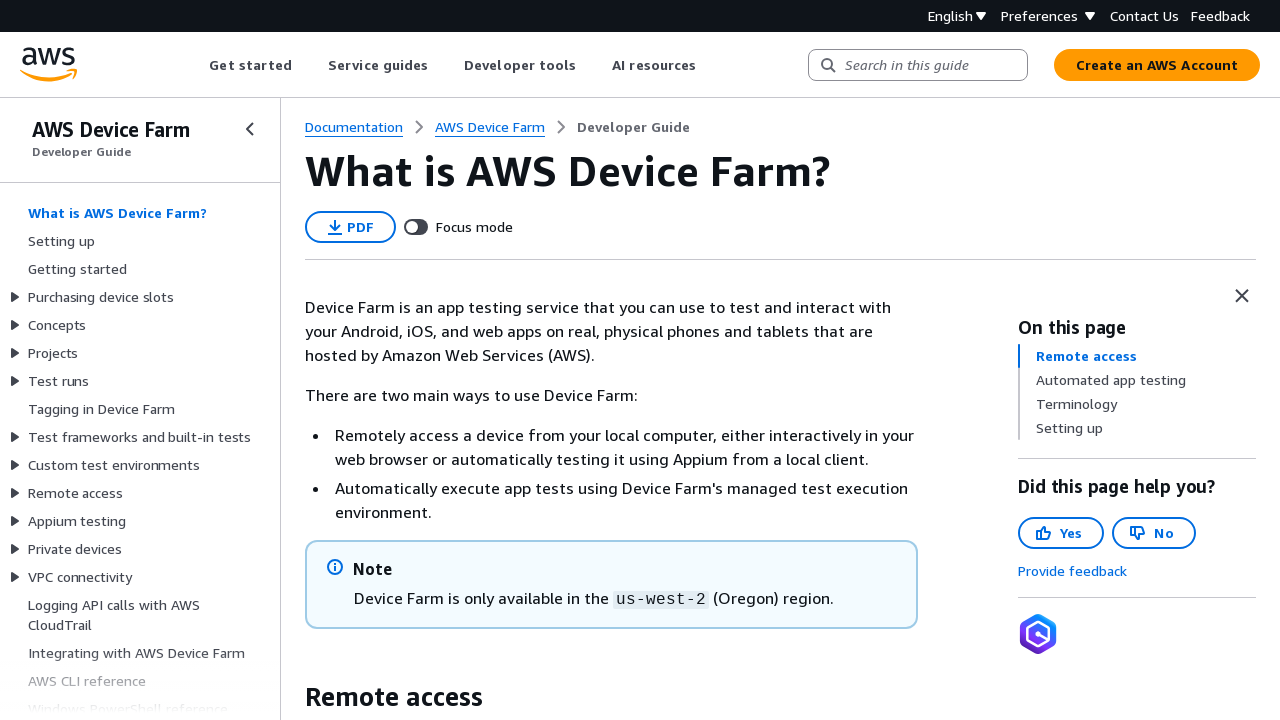

Navigated to AWS Device Farm documentation welcome page
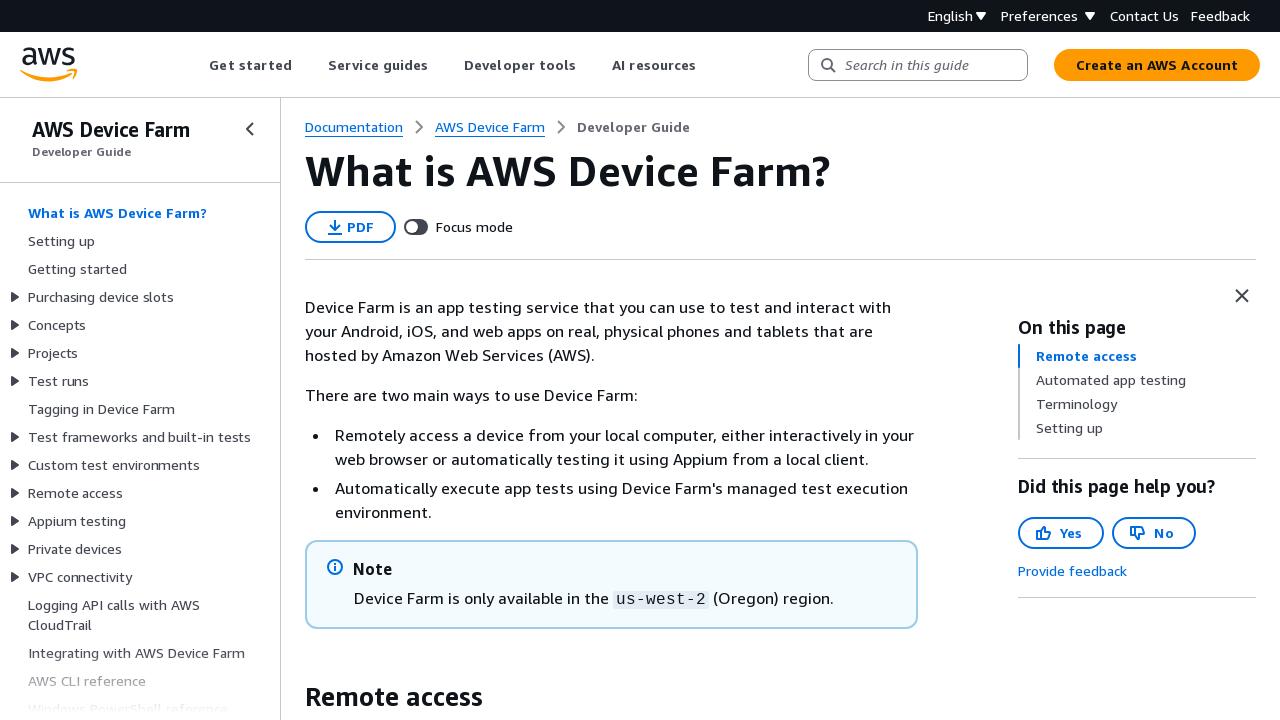

Page reached networkidle state
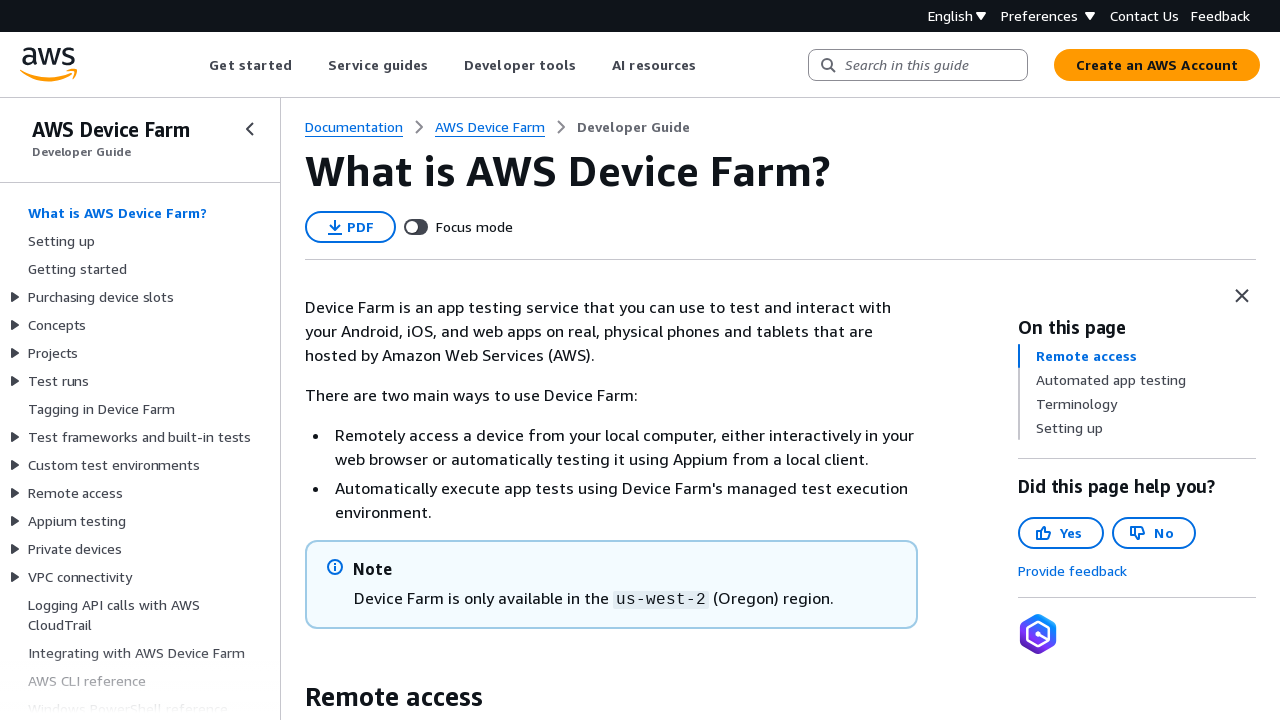

Main content area loaded successfully
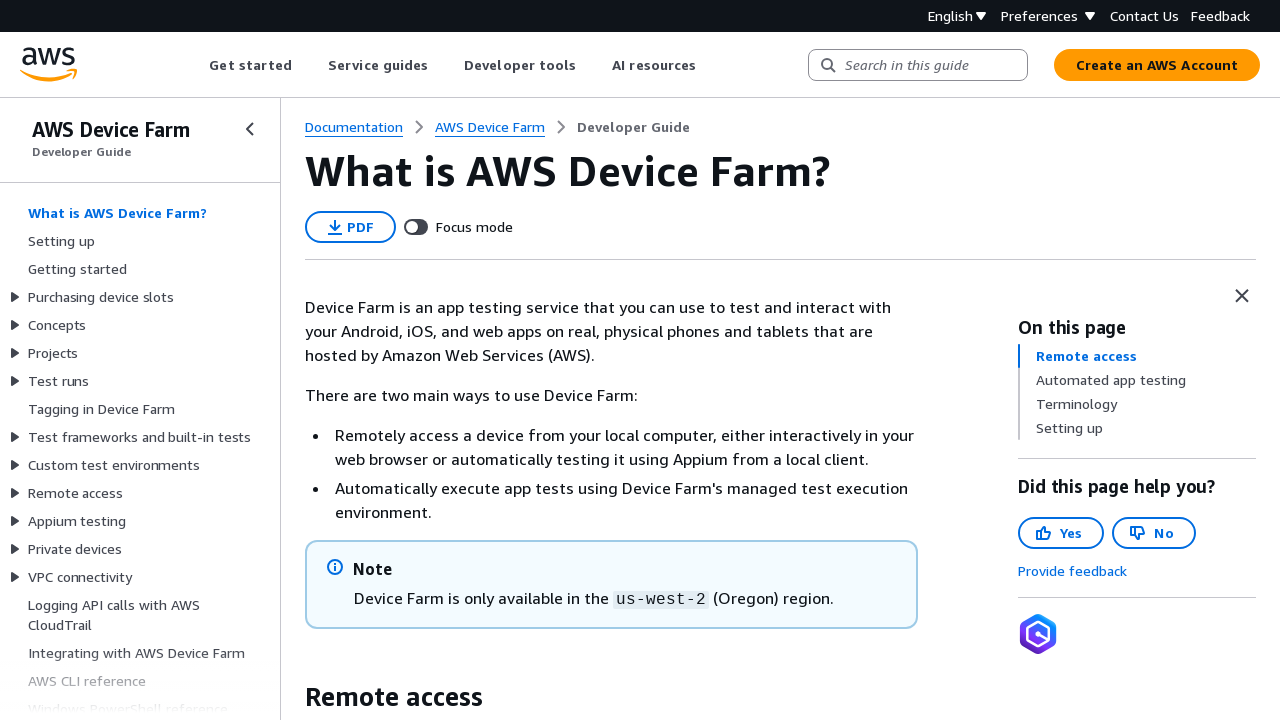

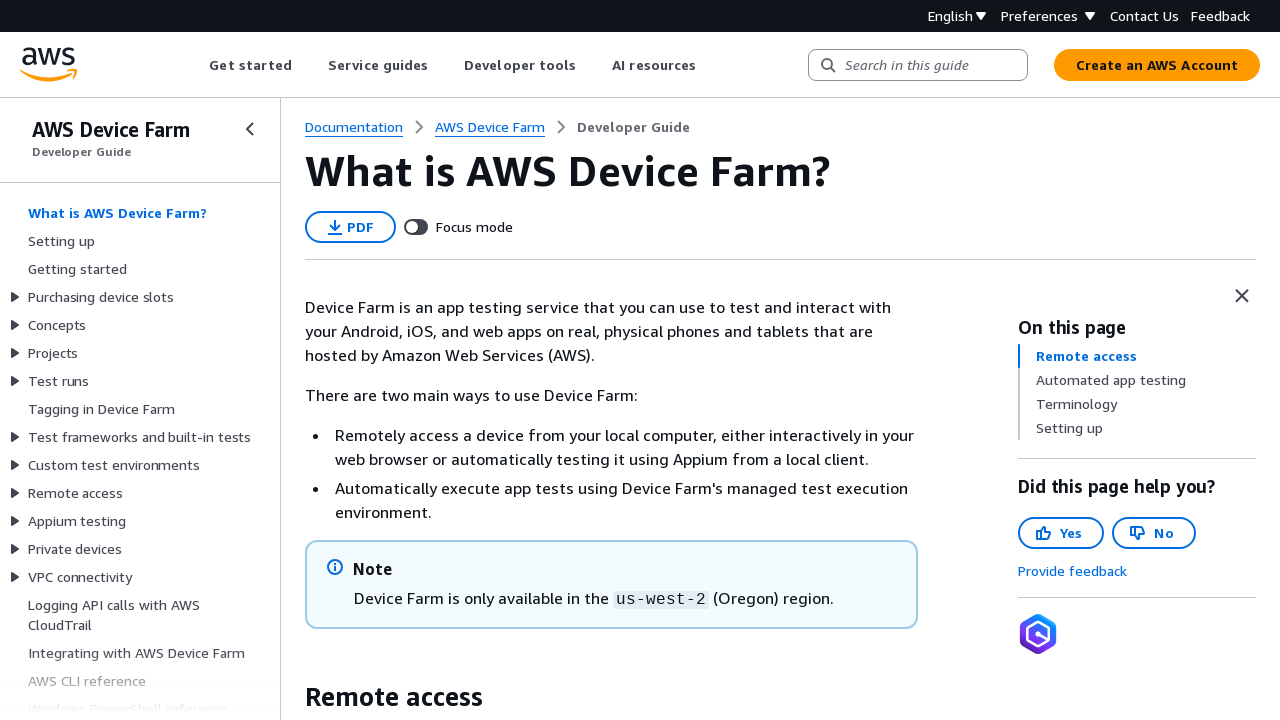